Tests scrolling up functionality by first scrolling down to position 600, then scrolling up by 300 pixels and verifying the scroll position decreased

Starting URL: https://www.w3schools.com/html/html_tables.asp

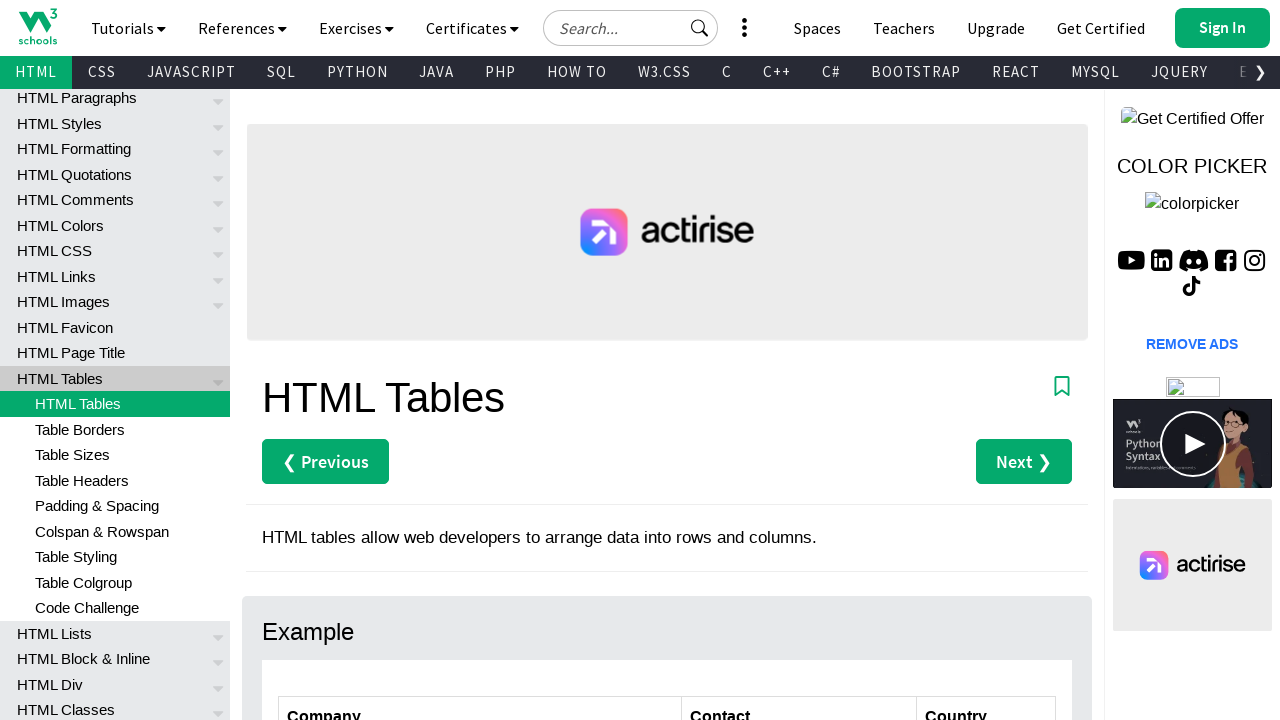

Navigated to W3Schools HTML tables page
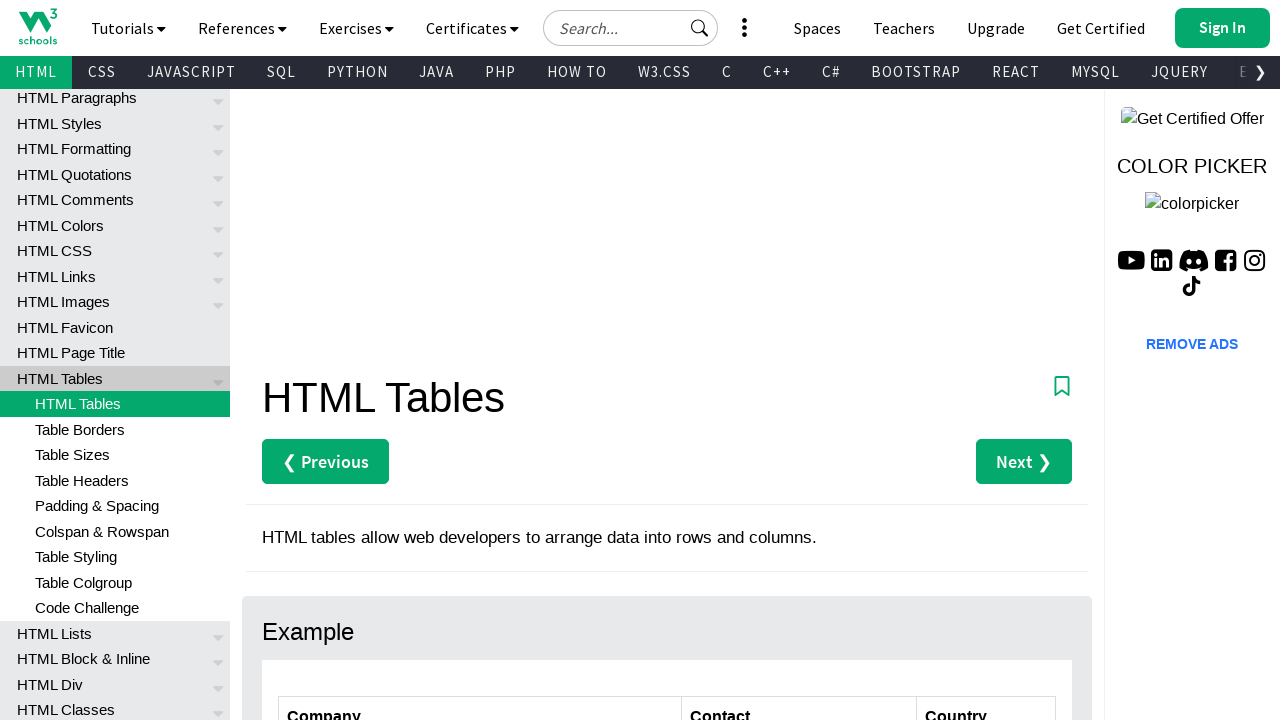

Scrolled down to position 600 pixels
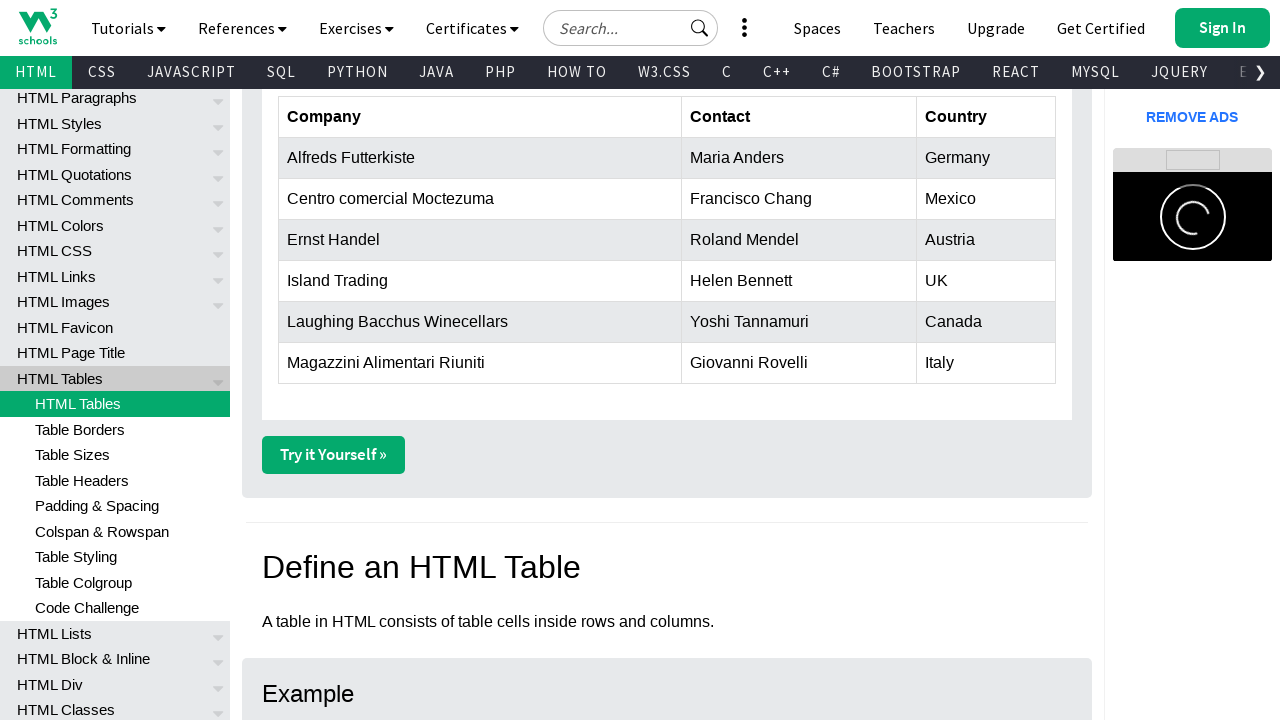

Retrieved initial scroll position: 600 pixels
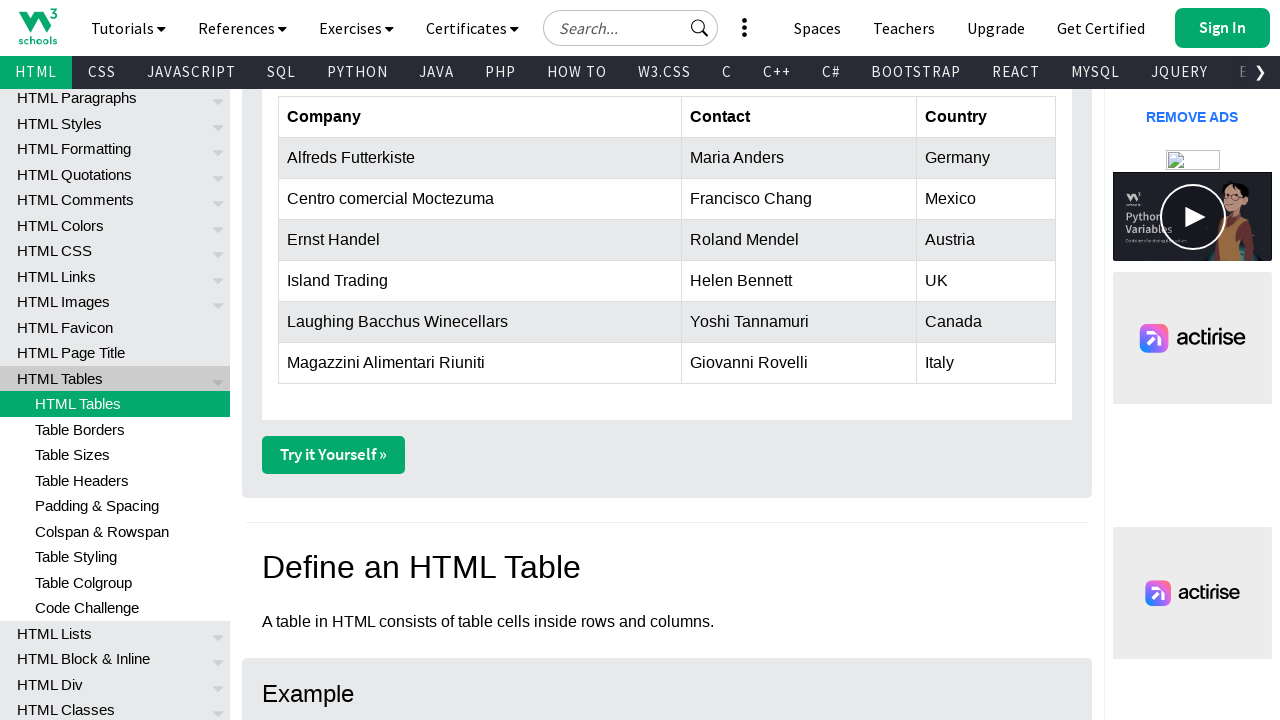

Scrolled up by 300 pixels using mouse wheel
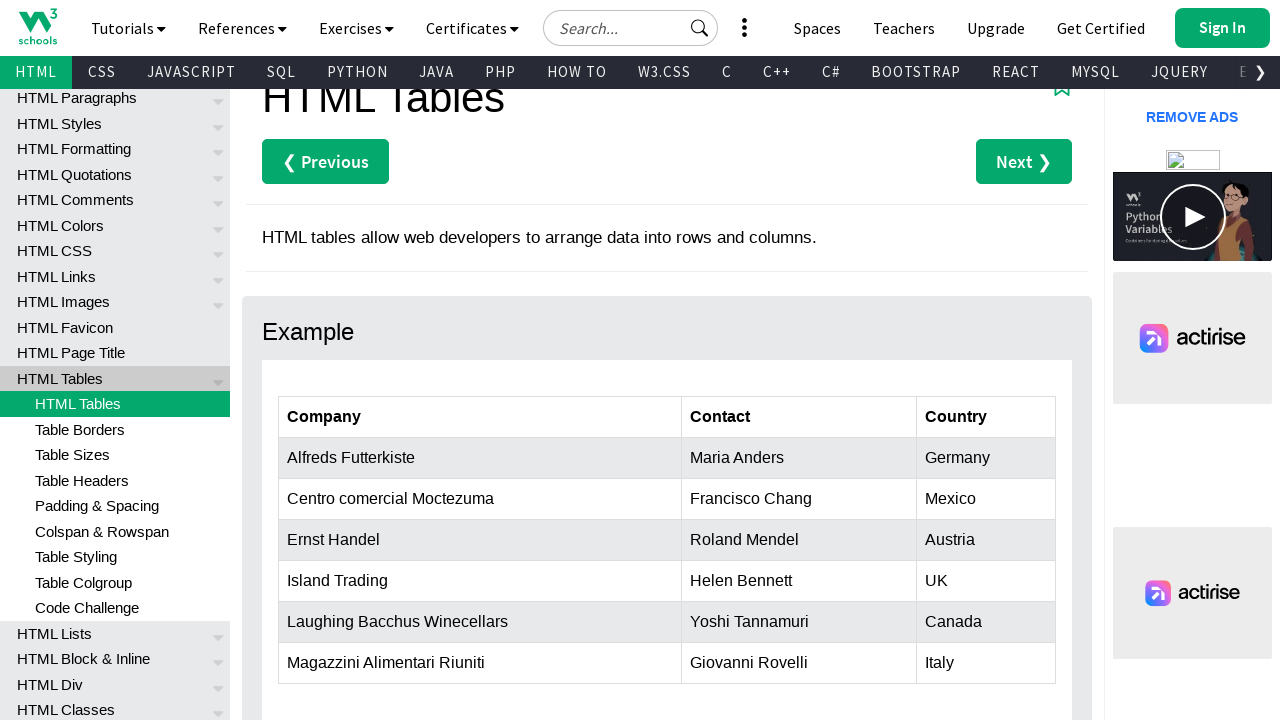

Waited 500ms for scroll animation to complete
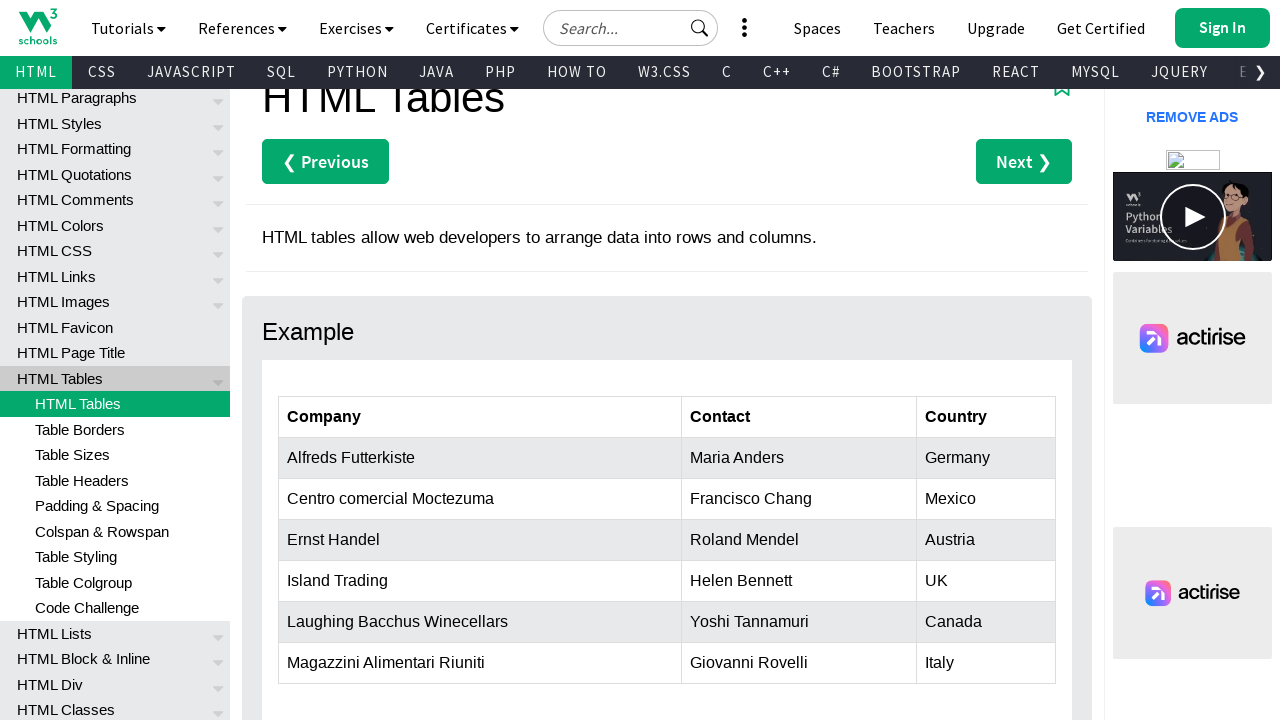

Retrieved final scroll position: 300 pixels
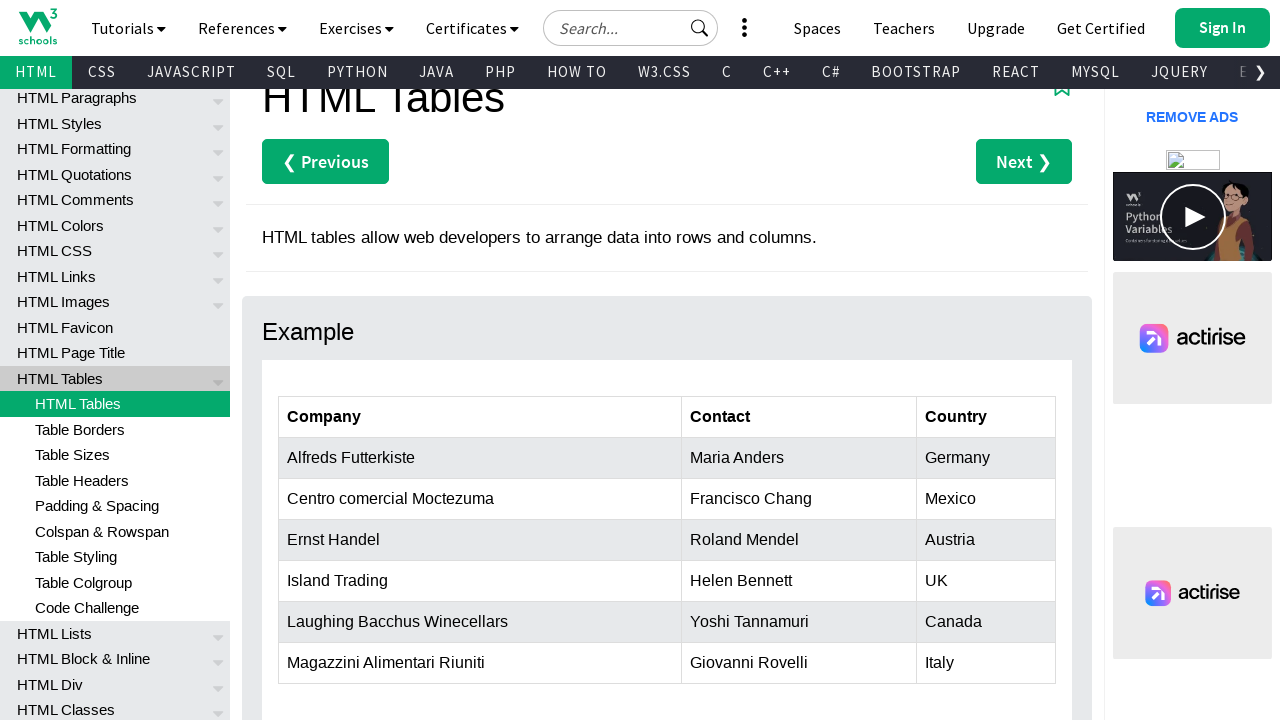

Verified scroll position decreased from 600 to 300
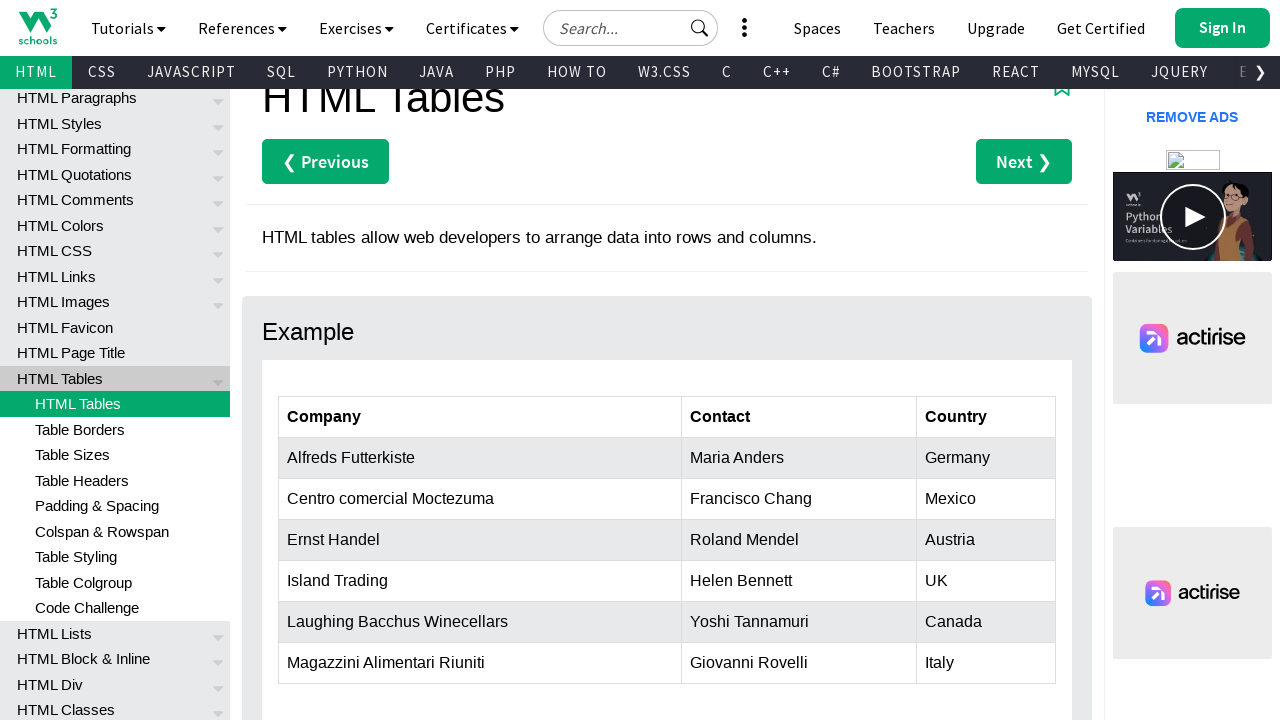

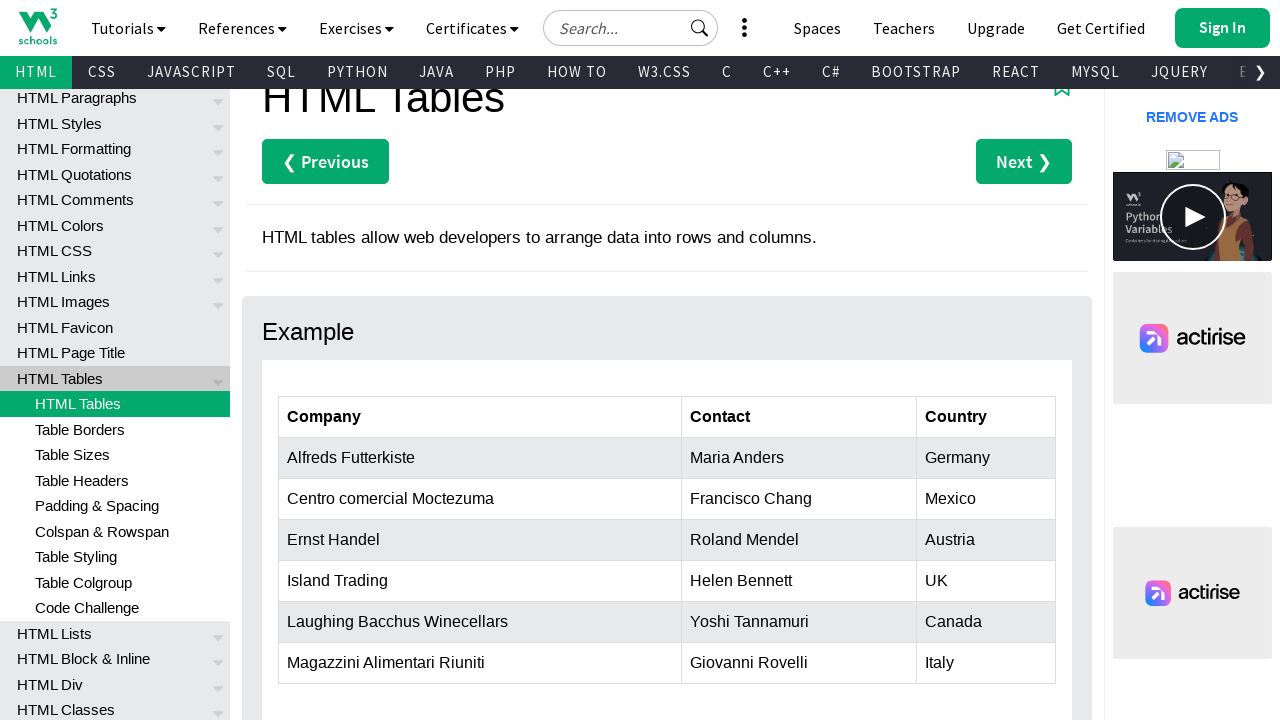